Tests tooltip functionality by hovering over an age input field and verifying the tooltip text appears

Starting URL: https://automationfc.github.io/jquery-tooltip/

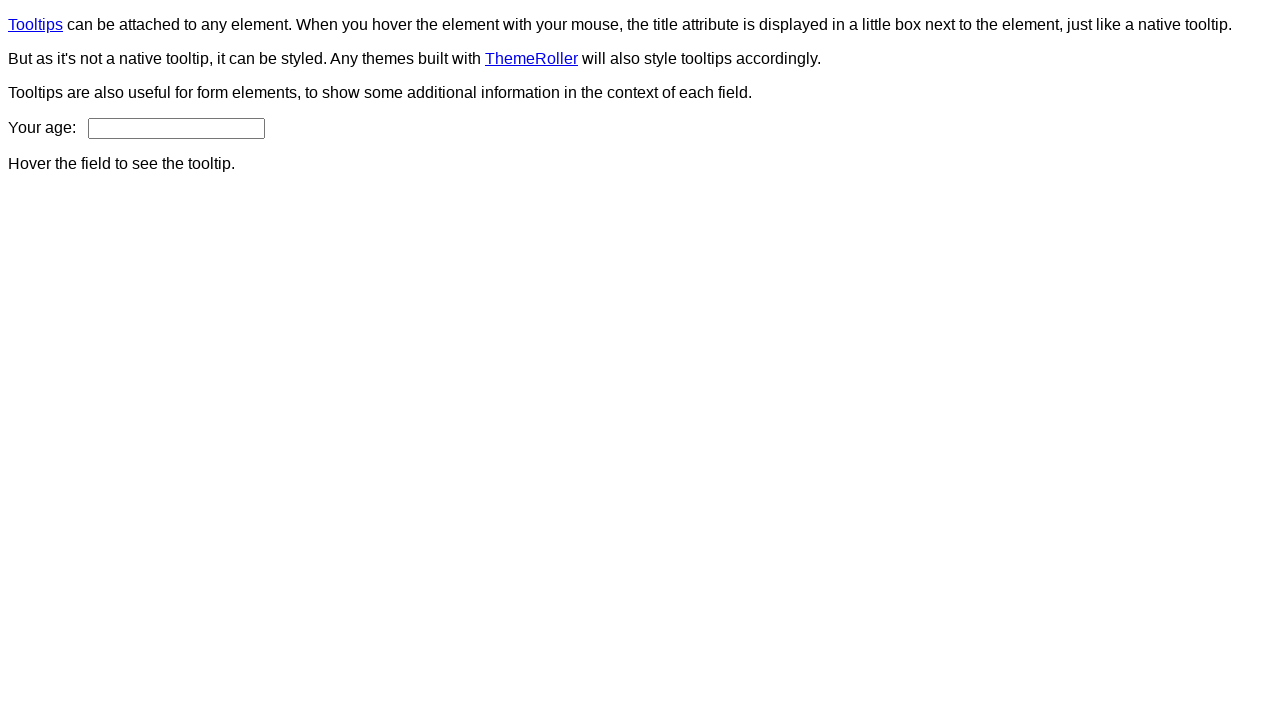

Hovered over age input field at (176, 128) on #age
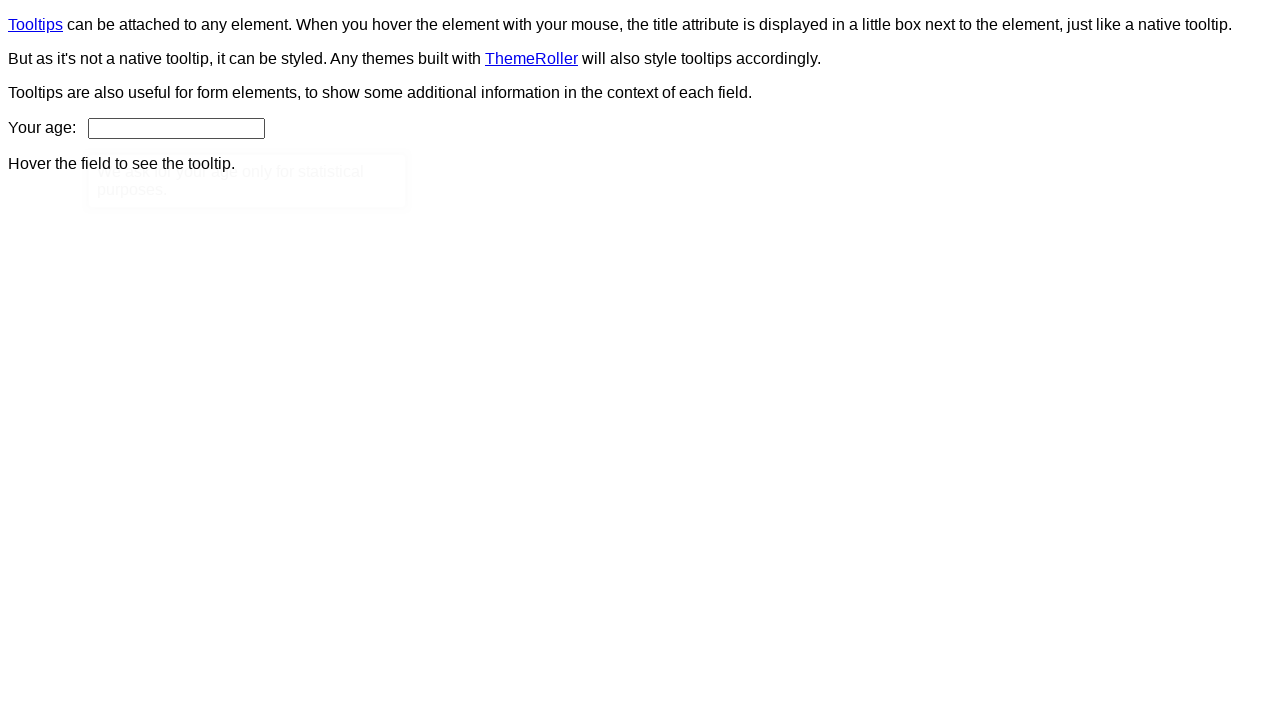

Tooltip content element appeared
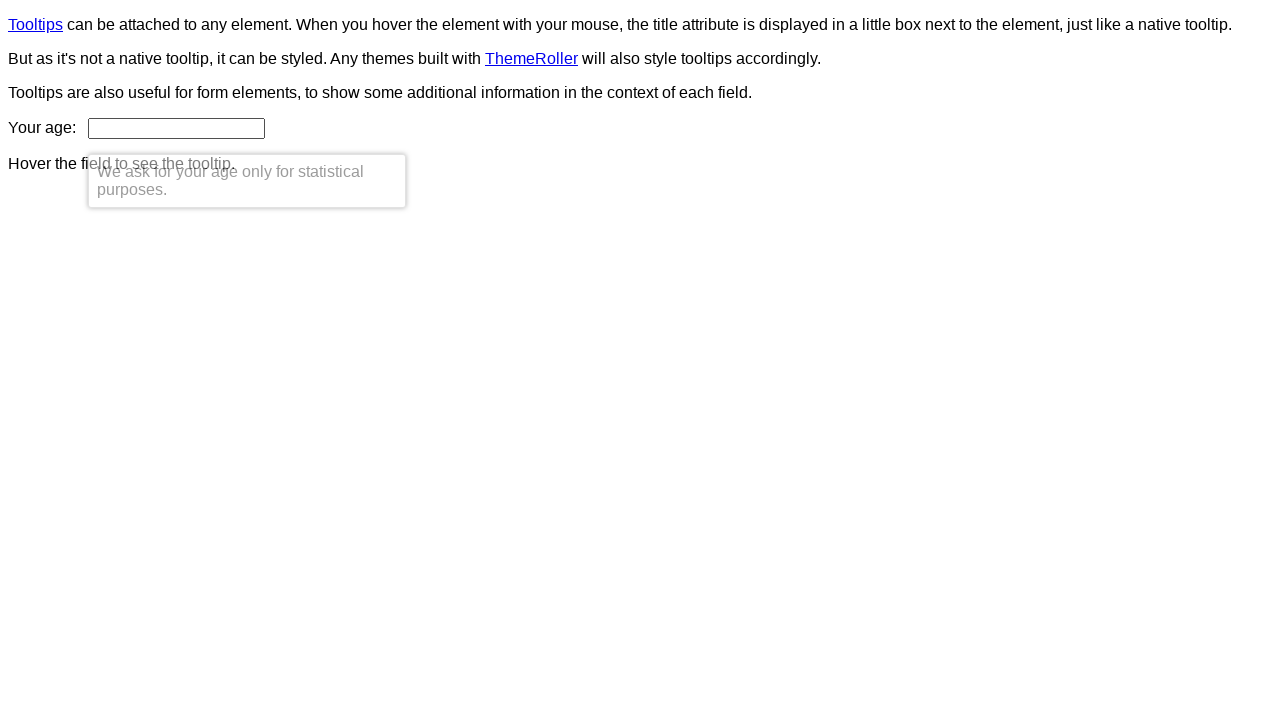

Verified tooltip text matches expected message
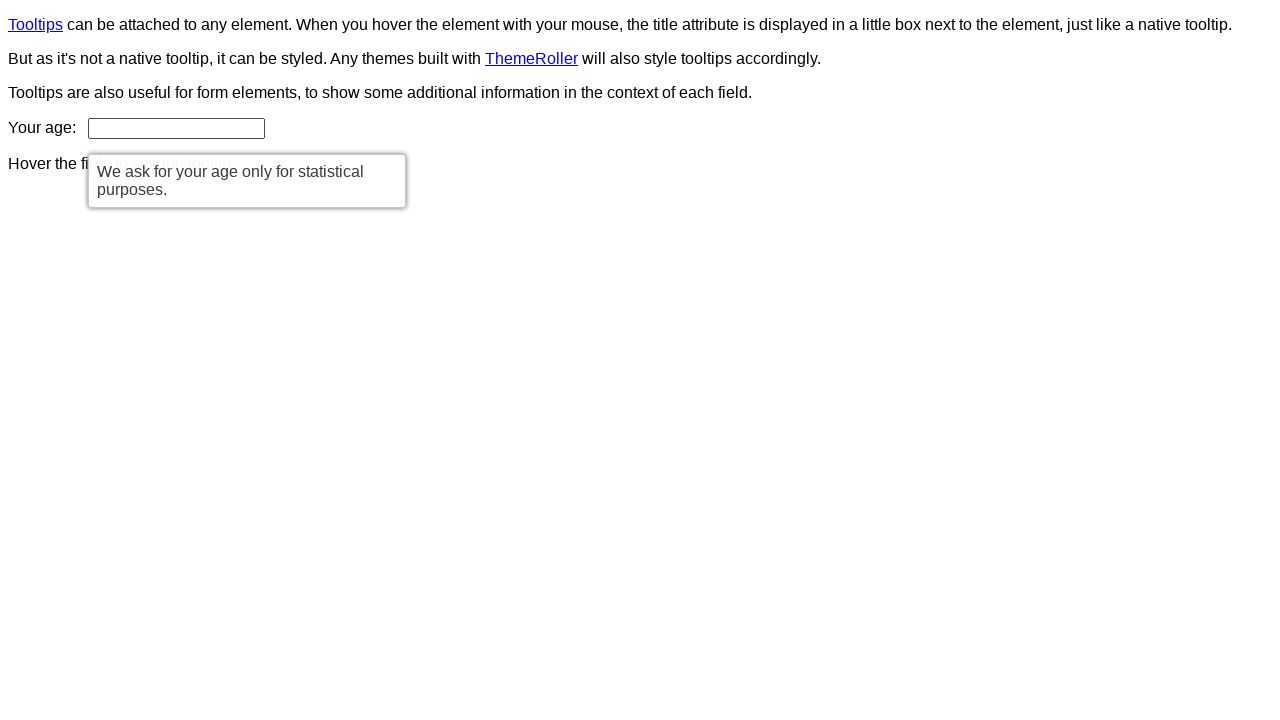

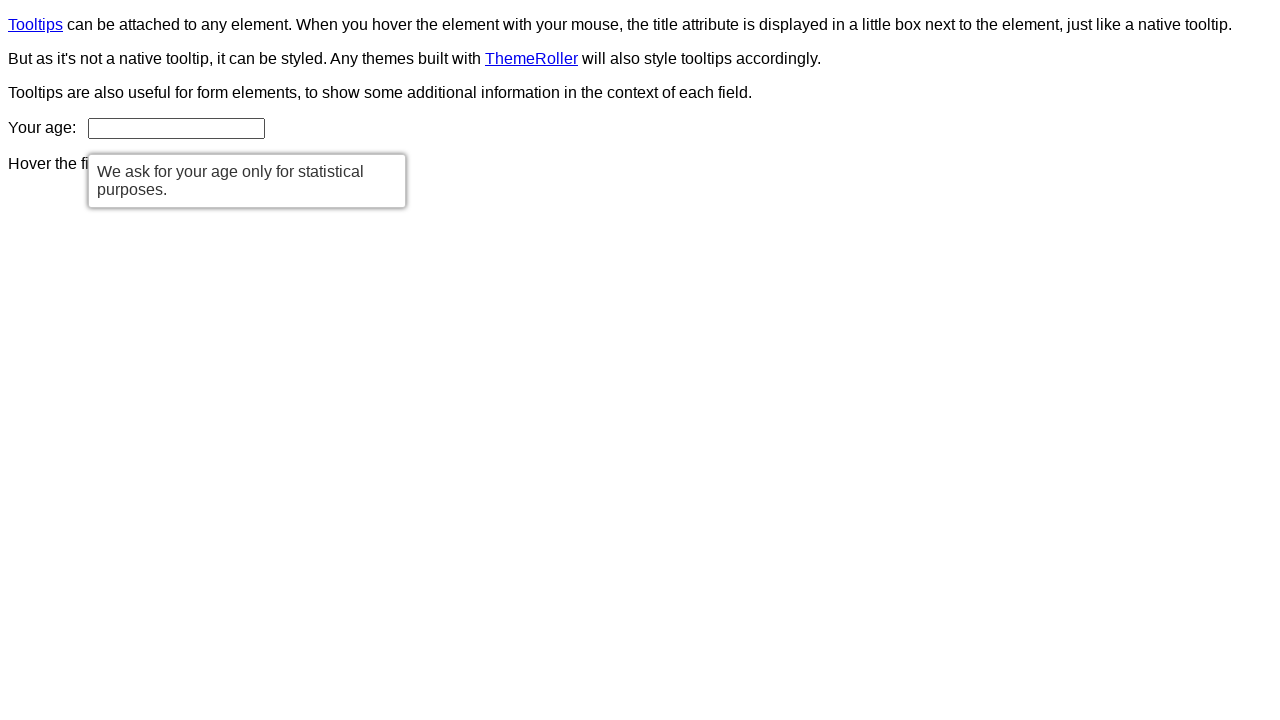